Tests clearing the complete state of all items by checking and then unchecking the toggle-all checkbox

Starting URL: https://demo.playwright.dev/todomvc

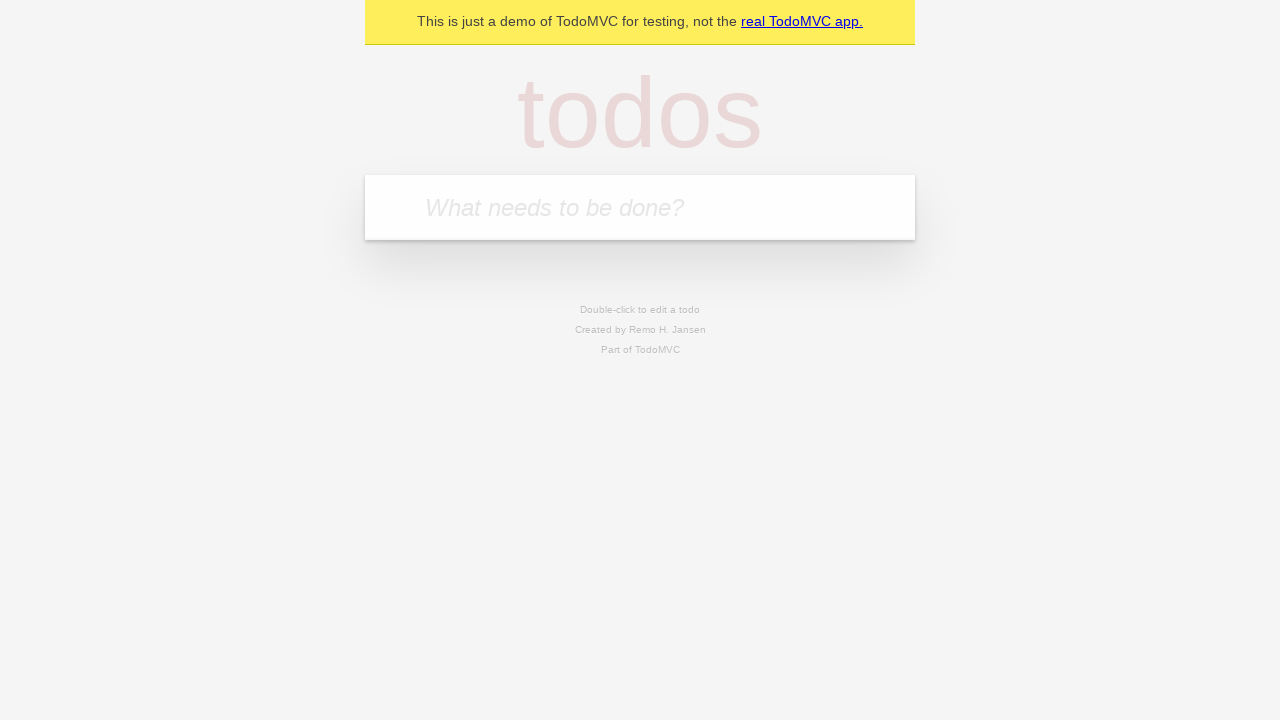

Filled todo input with 'buy some cheese' on internal:attr=[placeholder="What needs to be done?"i]
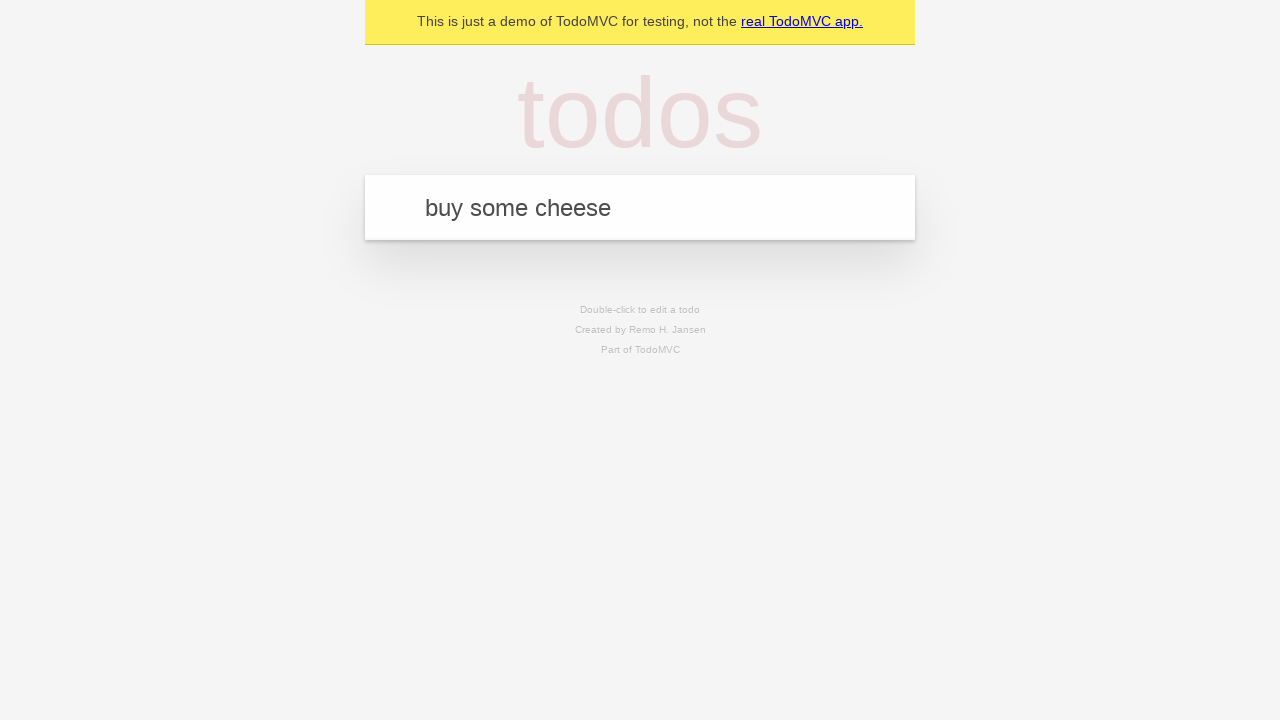

Pressed Enter to add todo 'buy some cheese' on internal:attr=[placeholder="What needs to be done?"i]
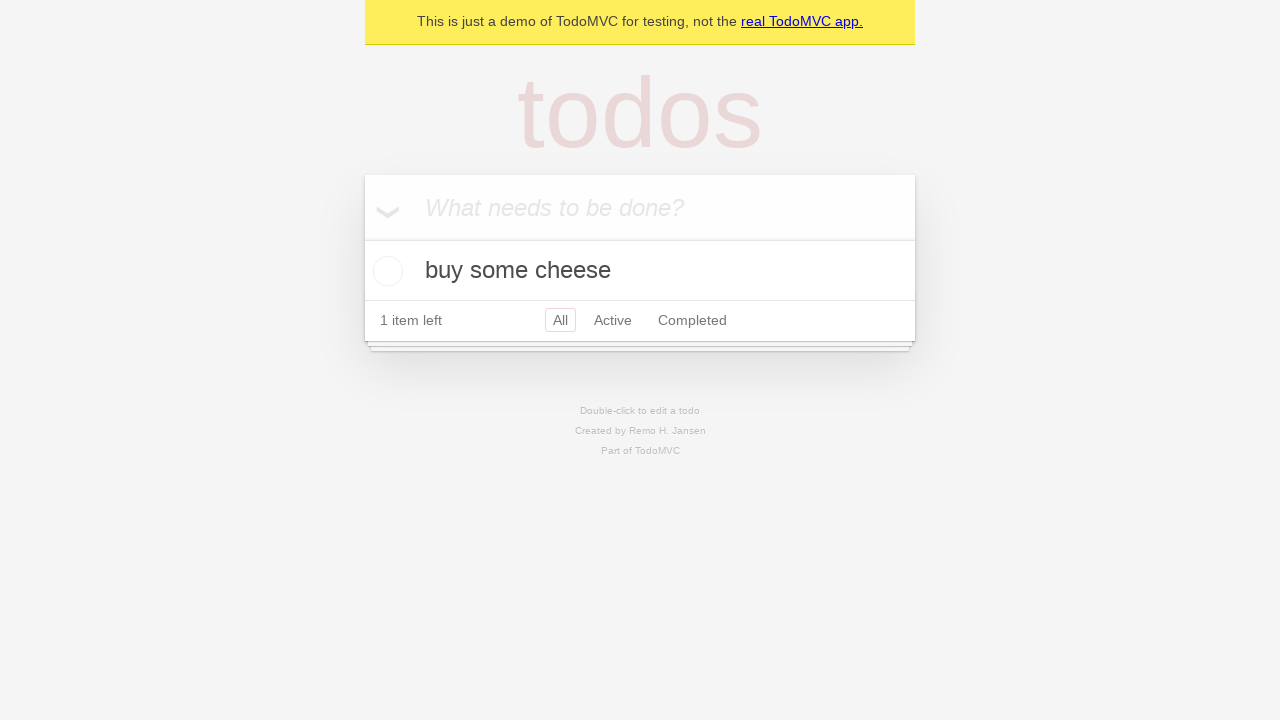

Filled todo input with 'feed the cat' on internal:attr=[placeholder="What needs to be done?"i]
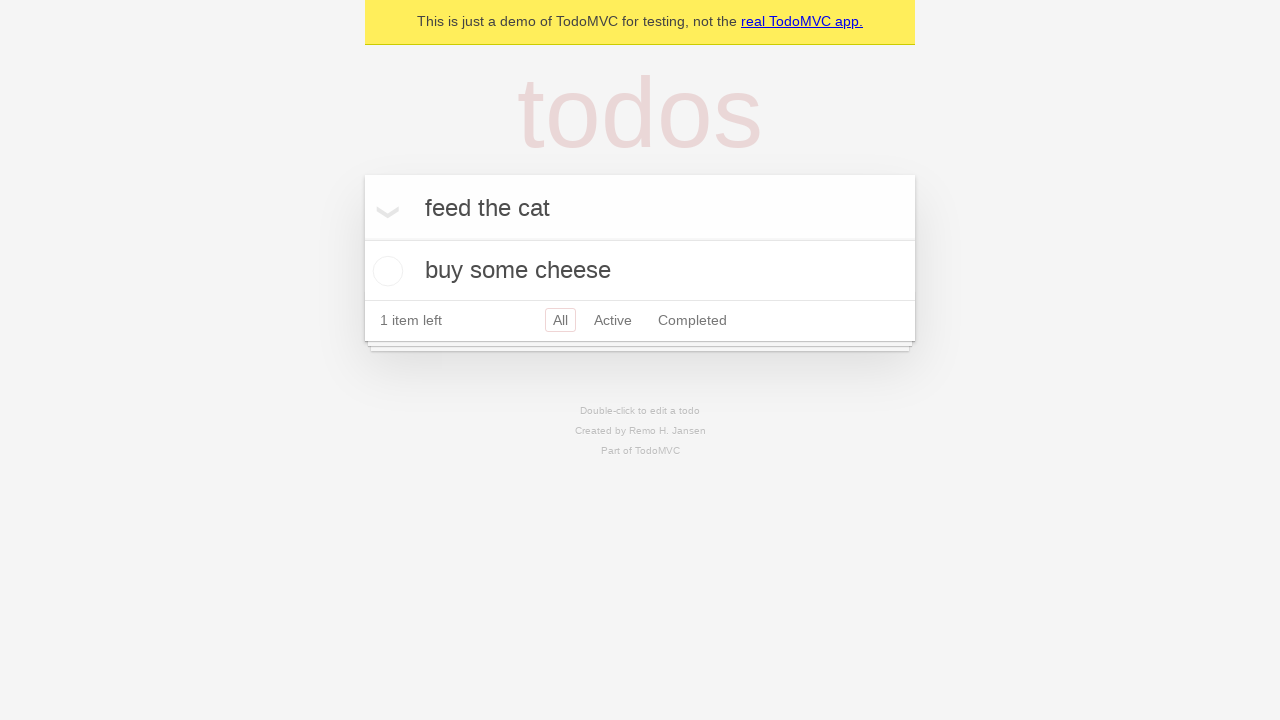

Pressed Enter to add todo 'feed the cat' on internal:attr=[placeholder="What needs to be done?"i]
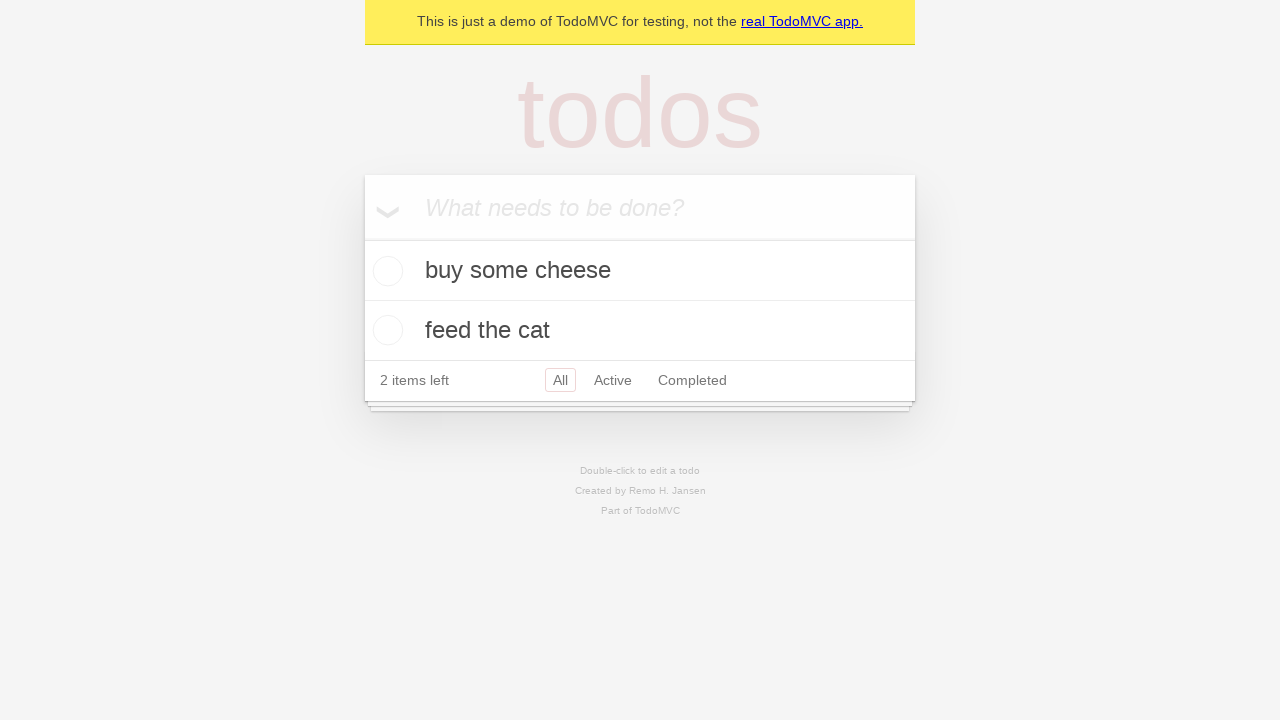

Filled todo input with 'book a doctors appointment' on internal:attr=[placeholder="What needs to be done?"i]
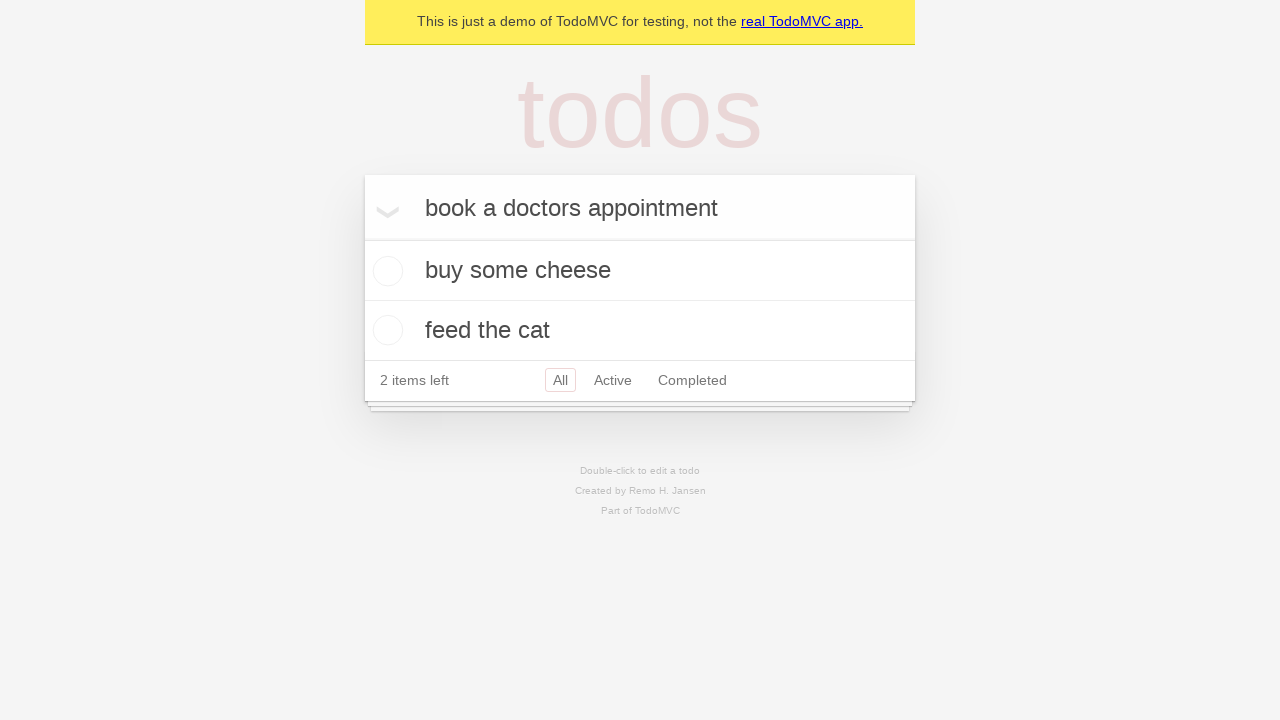

Pressed Enter to add todo 'book a doctors appointment' on internal:attr=[placeholder="What needs to be done?"i]
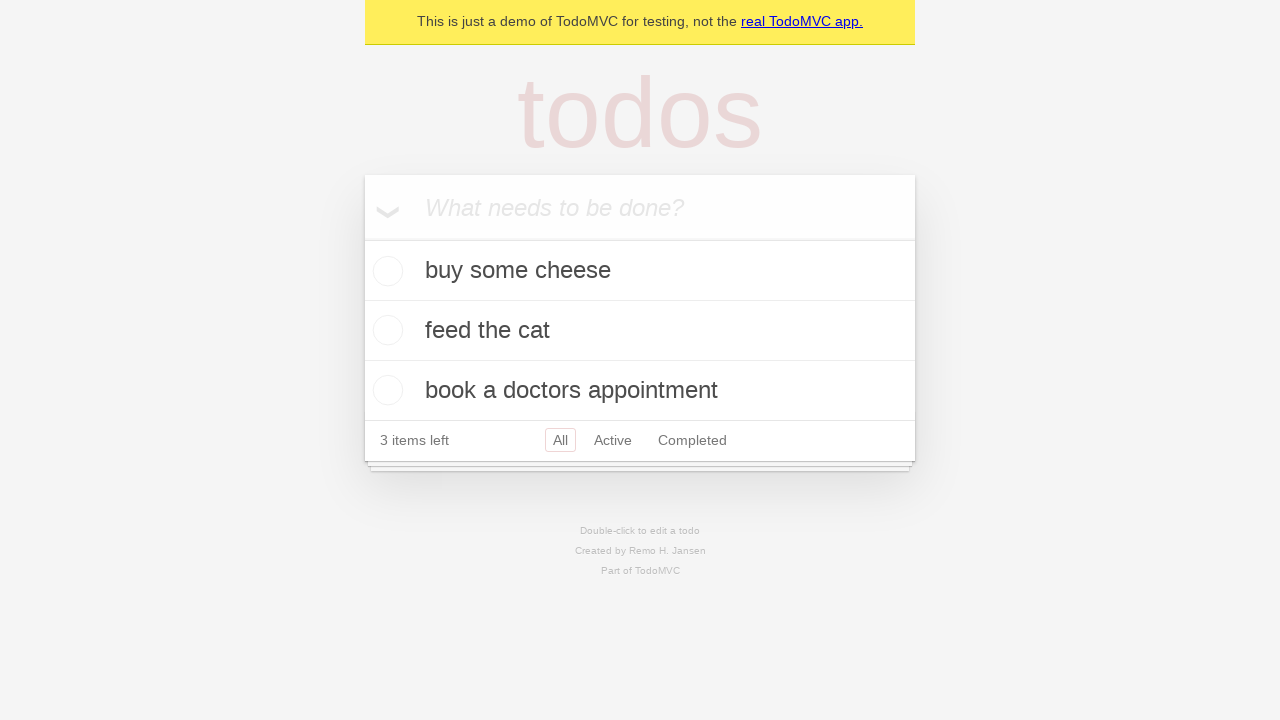

Verified 3 todos were created in localStorage
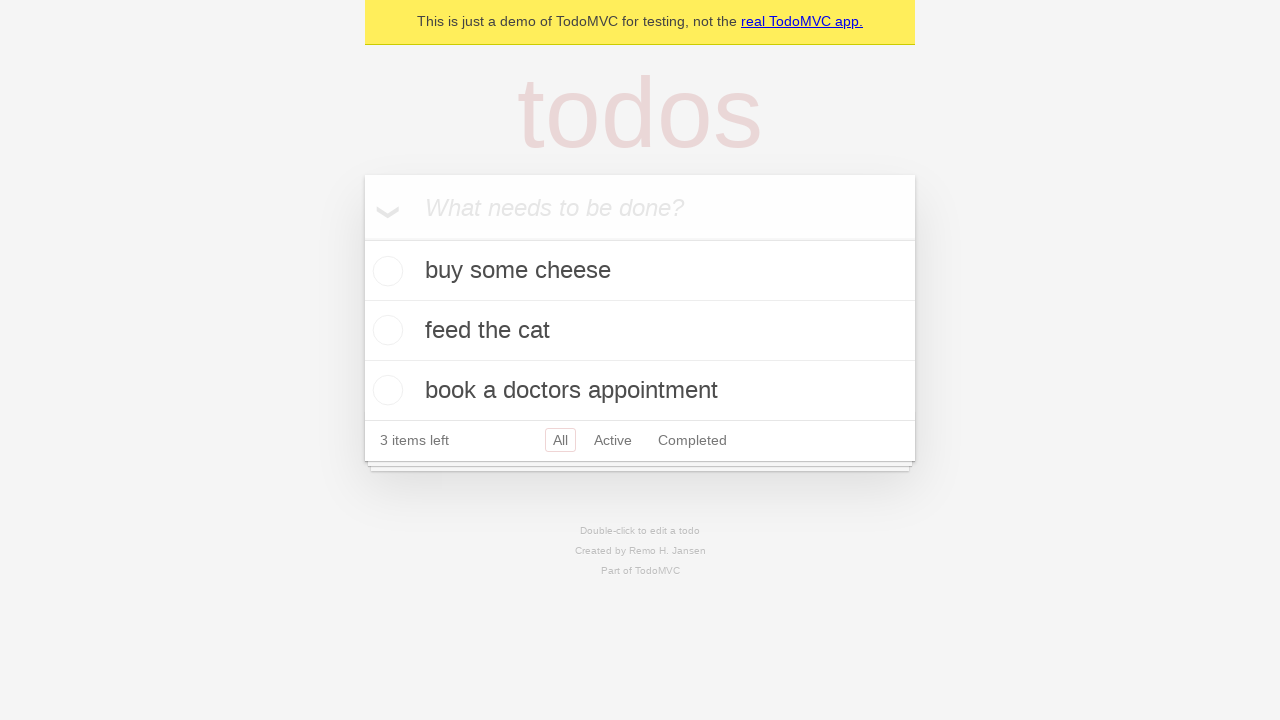

Clicked toggle-all checkbox to mark all todos as complete at (362, 238) on internal:label="Mark all as complete"i
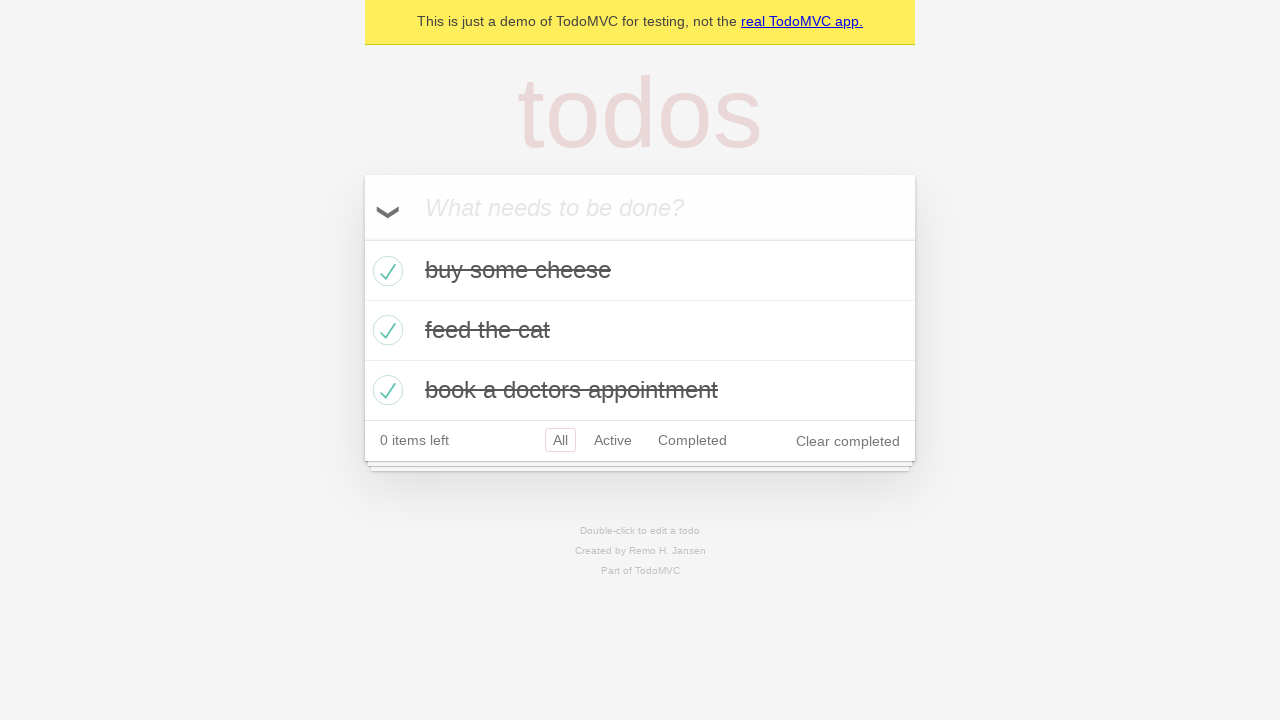

Clicked toggle-all checkbox to uncheck all todos and clear complete state at (362, 238) on internal:label="Mark all as complete"i
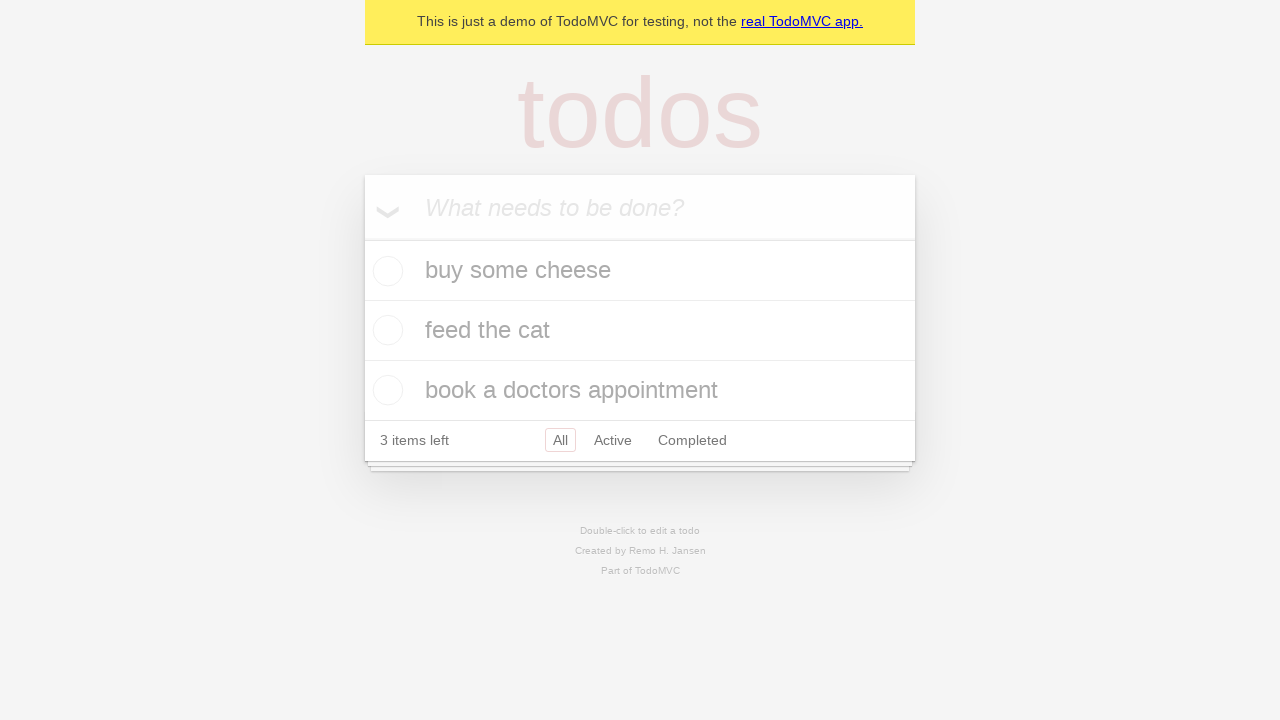

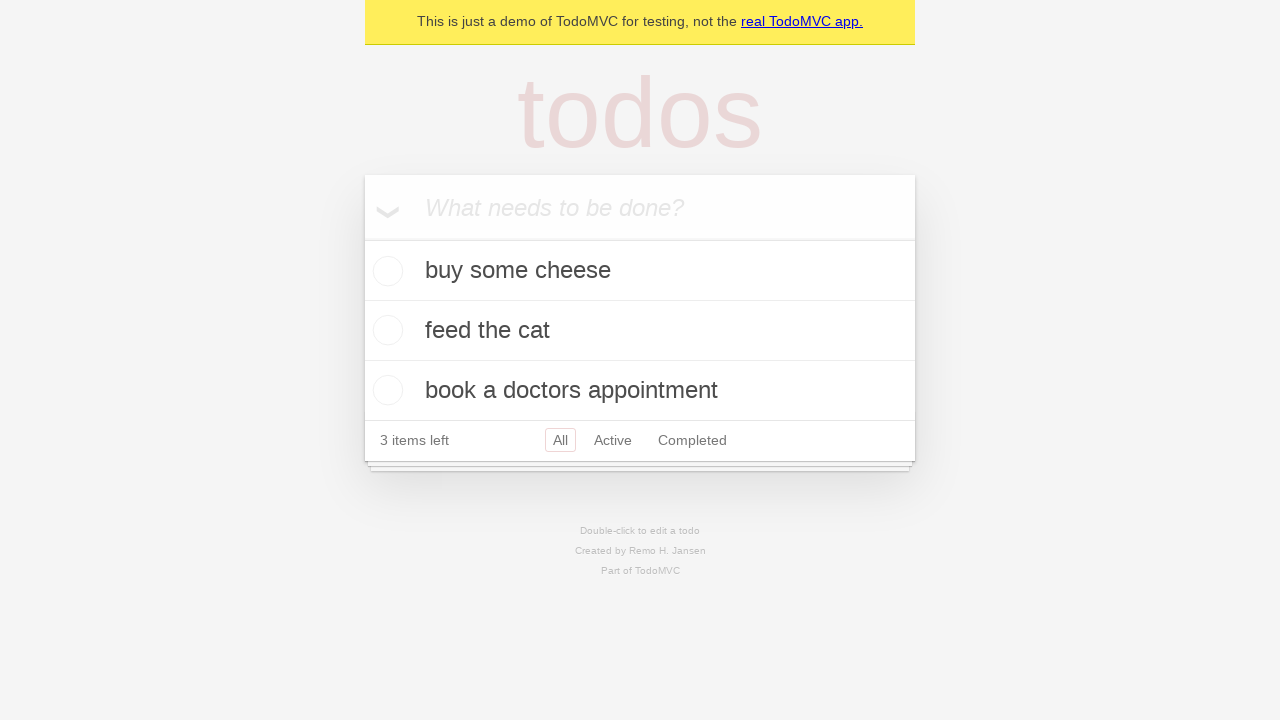